Tests the percentage calculator functionality on calculator.net by navigating to the Math calculators section, selecting the Percentage Calculator, entering two values (17 and 35), clicking Calculate, and verifying the result.

Starting URL: http://www.calculator.net

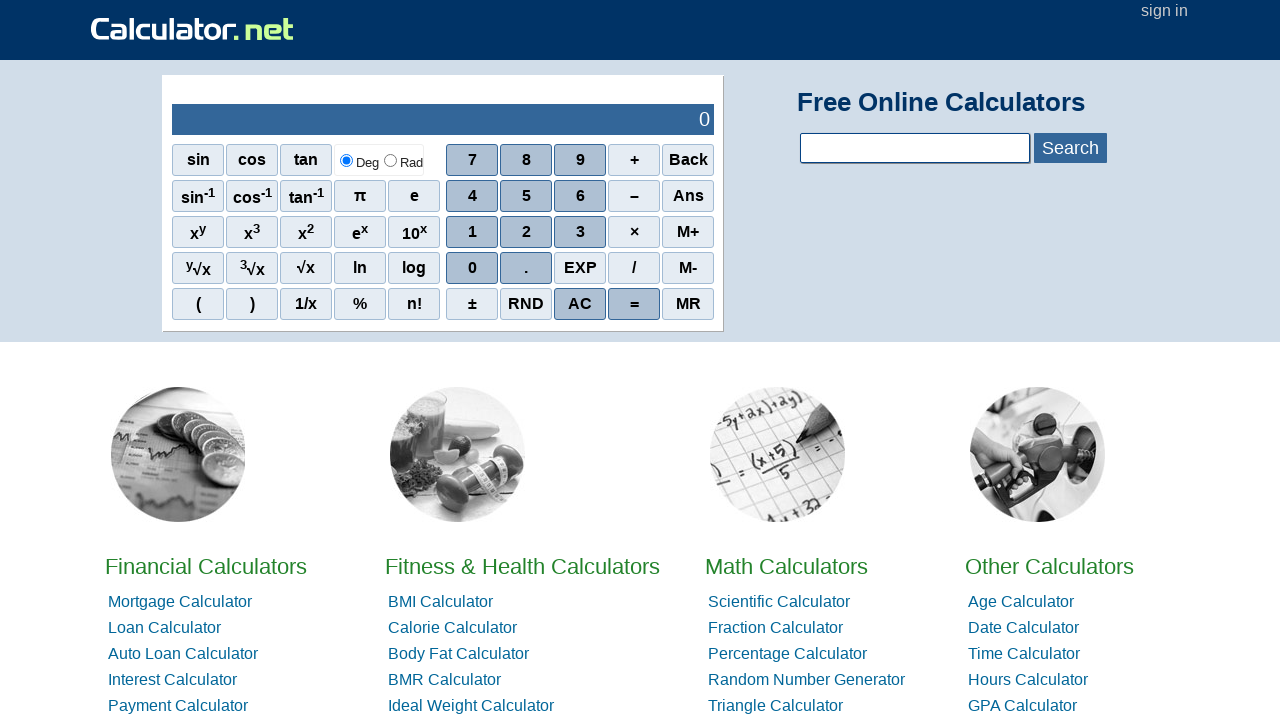

Navigated to calculator.net home page
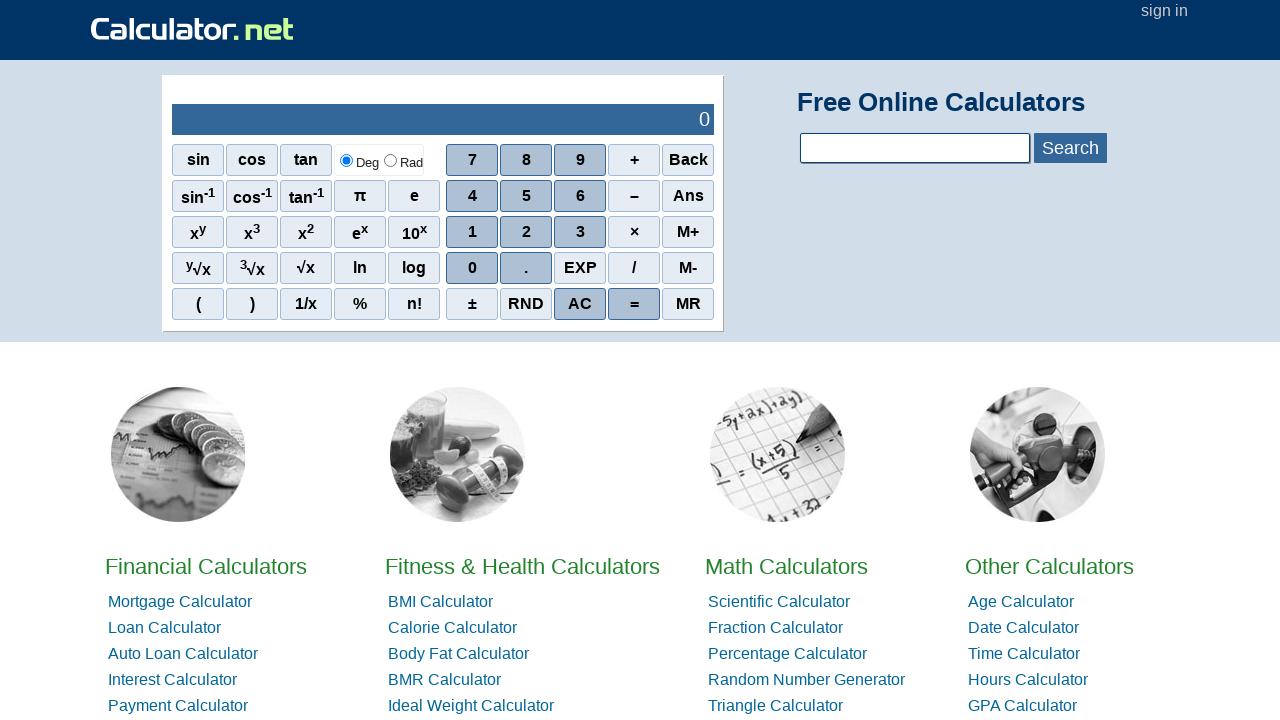

Clicked on Math Calculators link at (786, 566) on xpath=//a[contains(text(),'Math')]
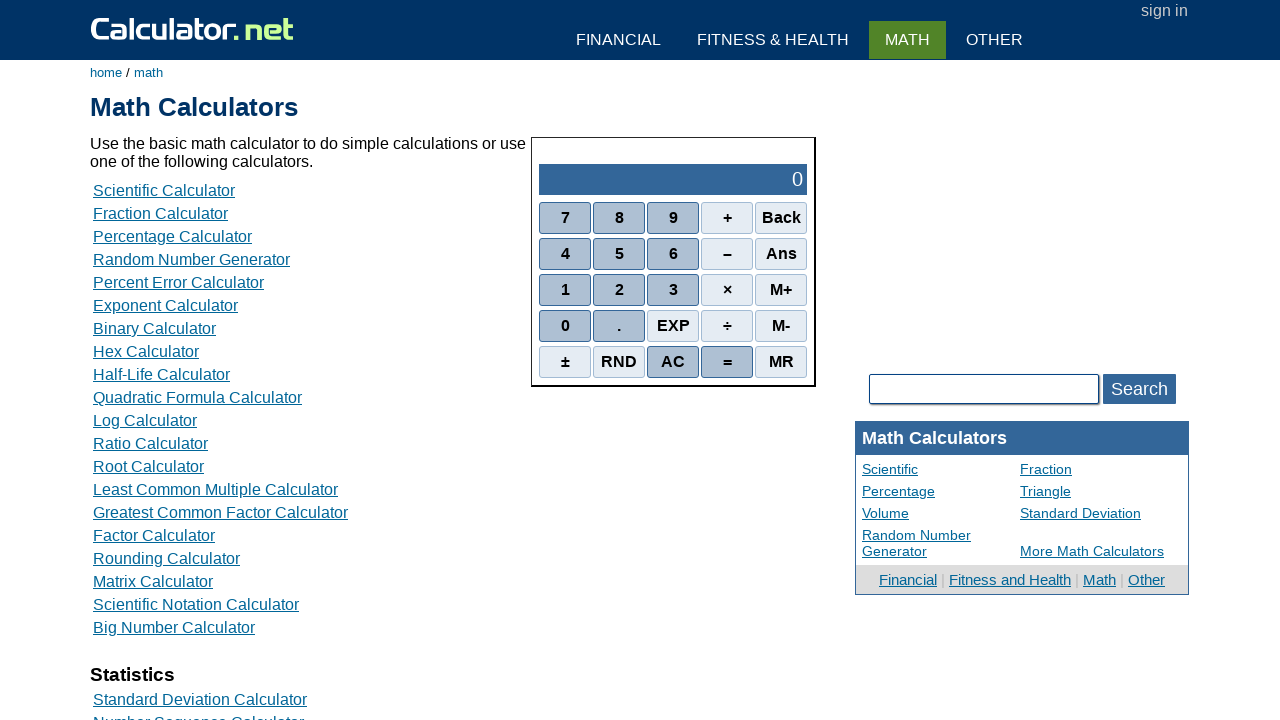

Clicked on Percentage Calculator link at (172, 236) on xpath=//a[contains(text(),'Percentage Calculator')]
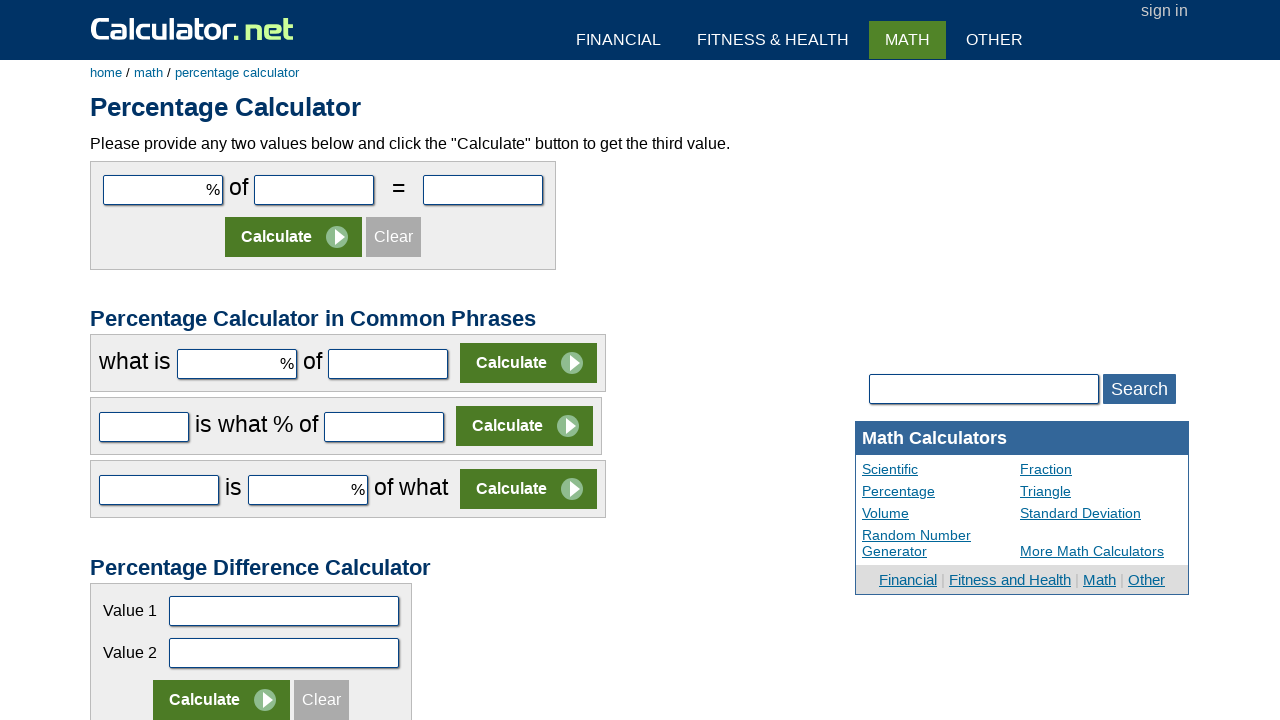

Entered value 17 in the first number field on #cpar1
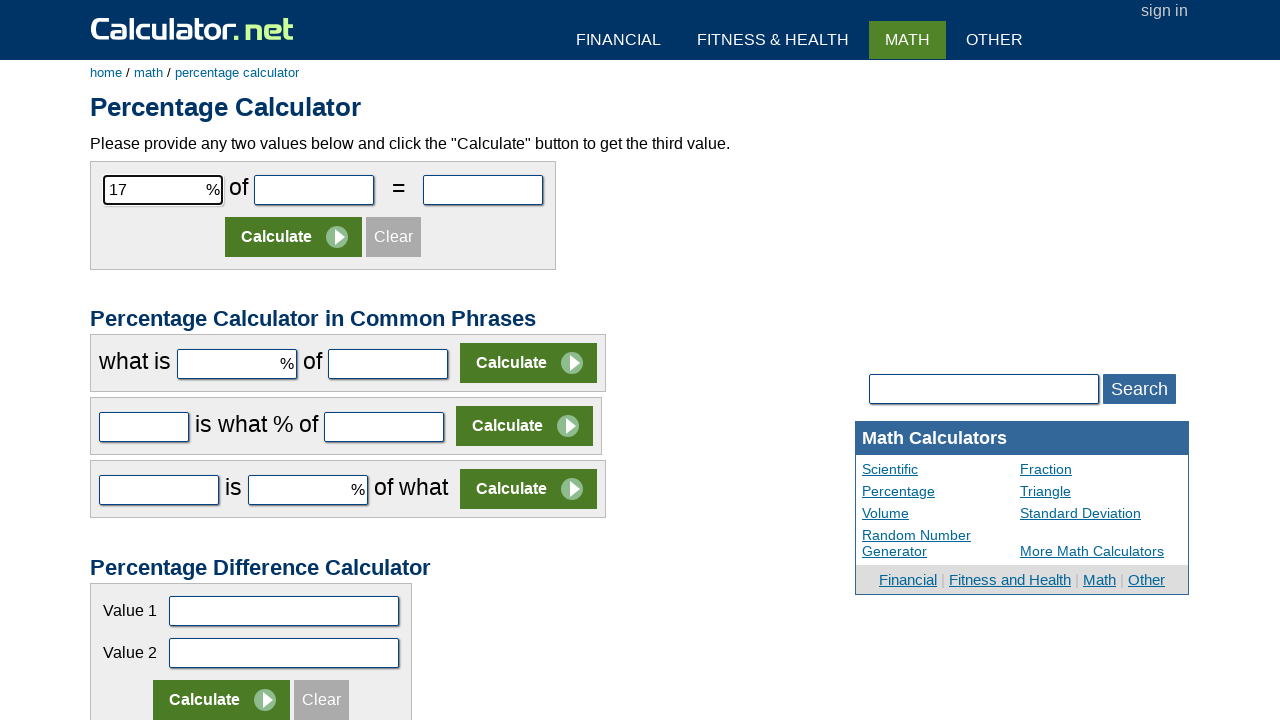

Entered value 35 in the second number field on #cpar2
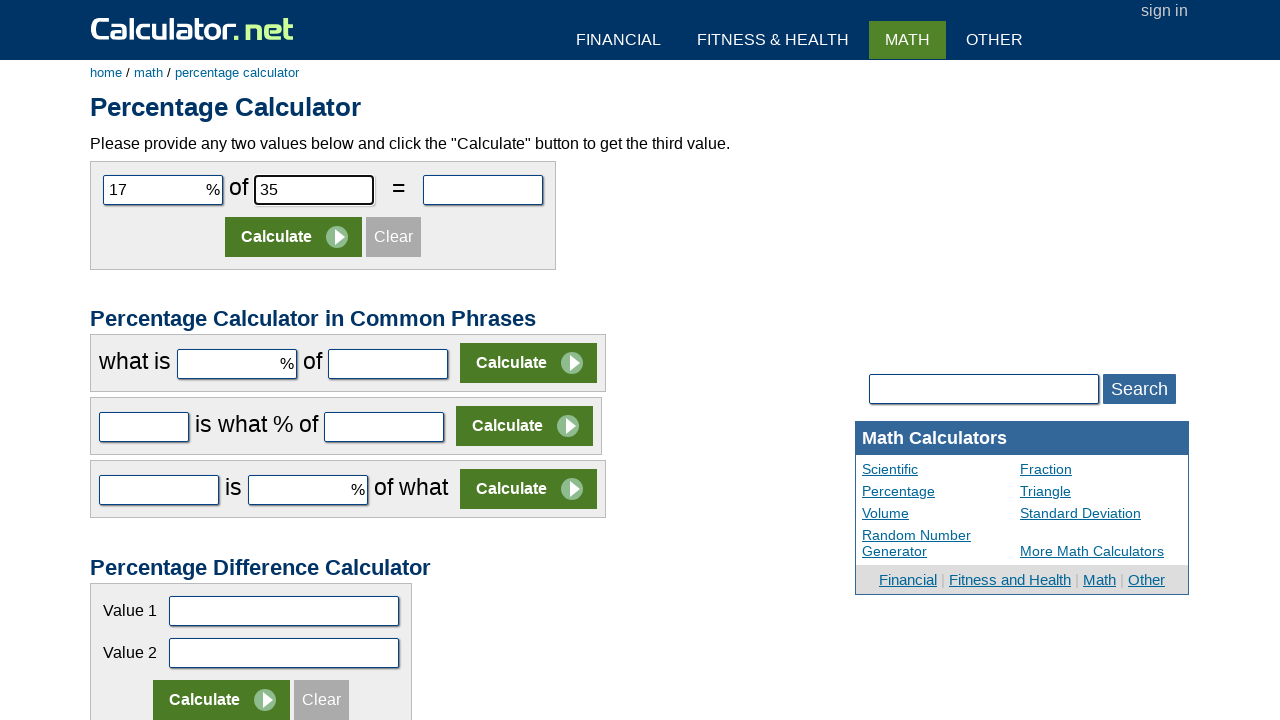

Clicked the Calculate button at (294, 237) on (//input[contains(@value,'Calculate')])[1]
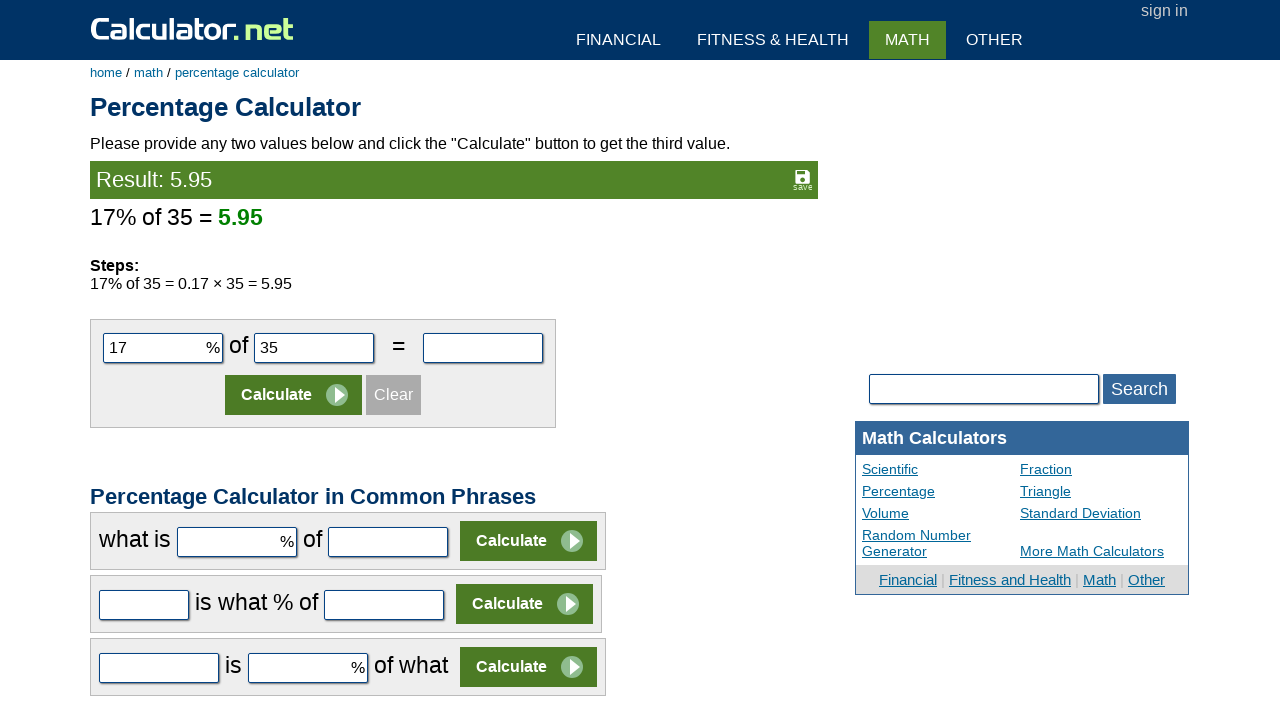

Percentage calculation result loaded
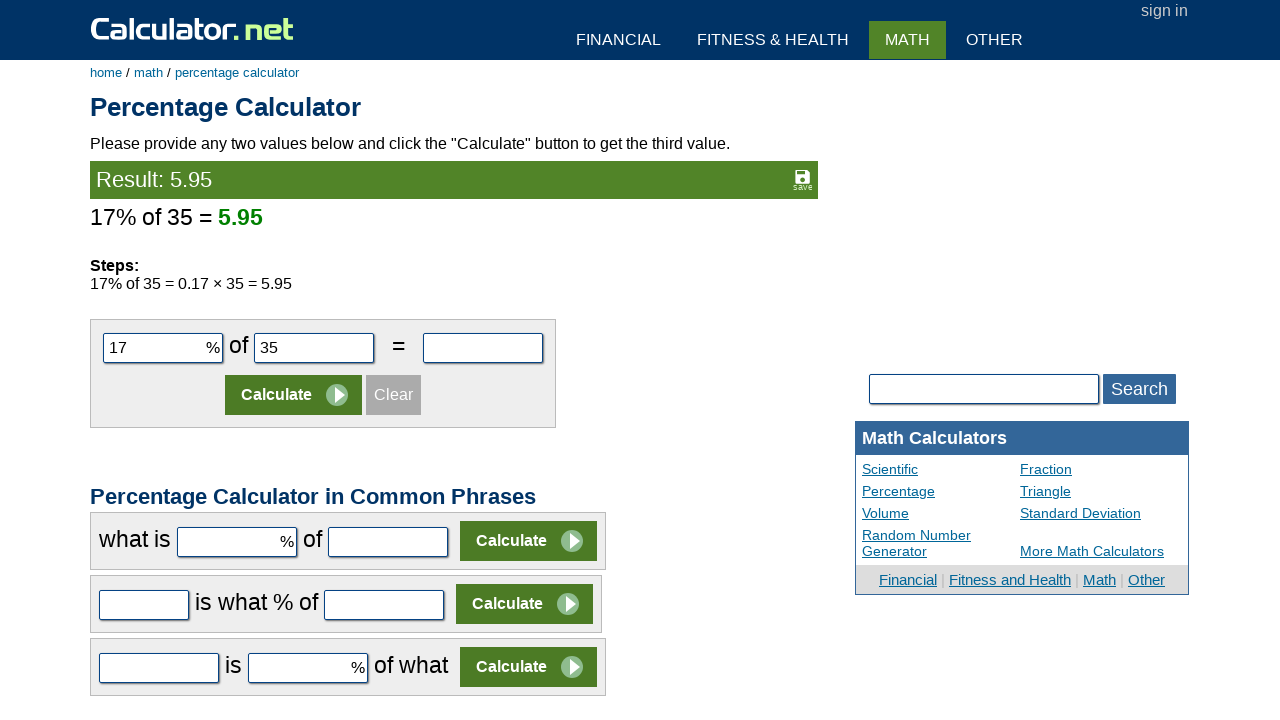

Retrieved result: 5.95
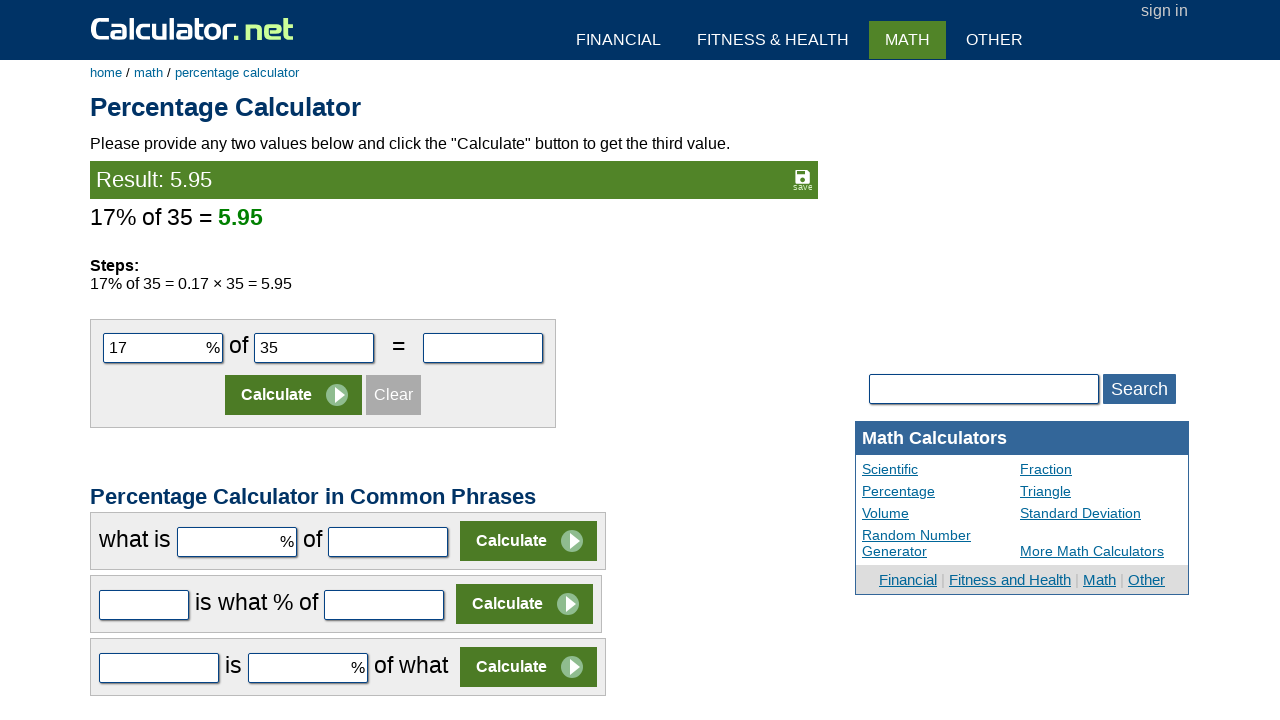

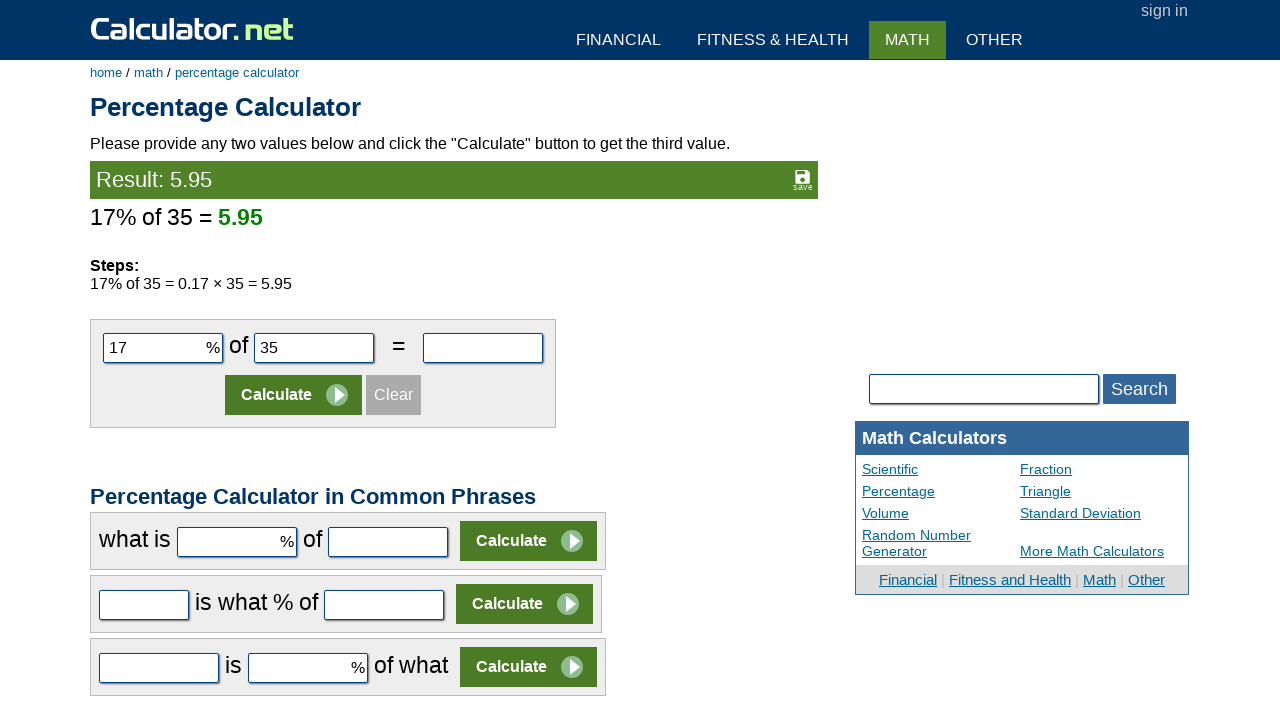